Tests navigation from the Selenium IDE website to a browser extension page, interacting with dropdown menus, clicking on a link to Dictionaries & Language Packs section, then closing the windows.

Starting URL: https://www.selenium.dev/selenium-ide/

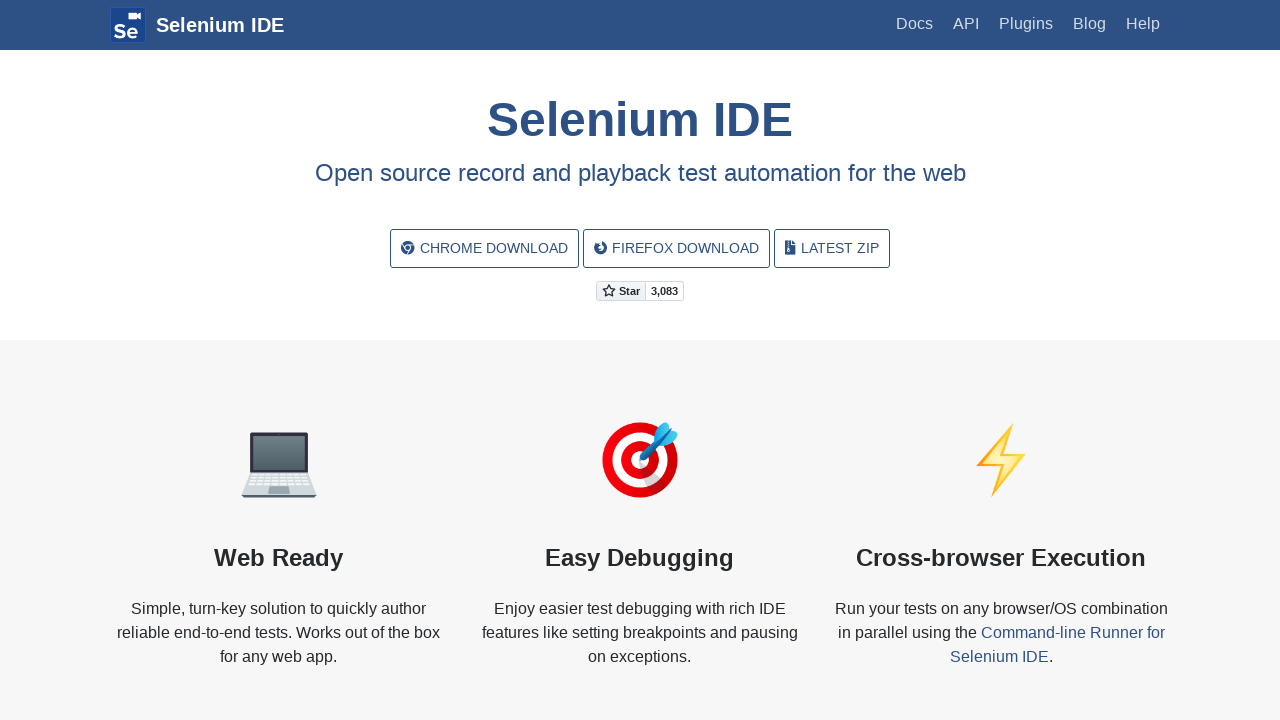

Set viewport size to 1440x804
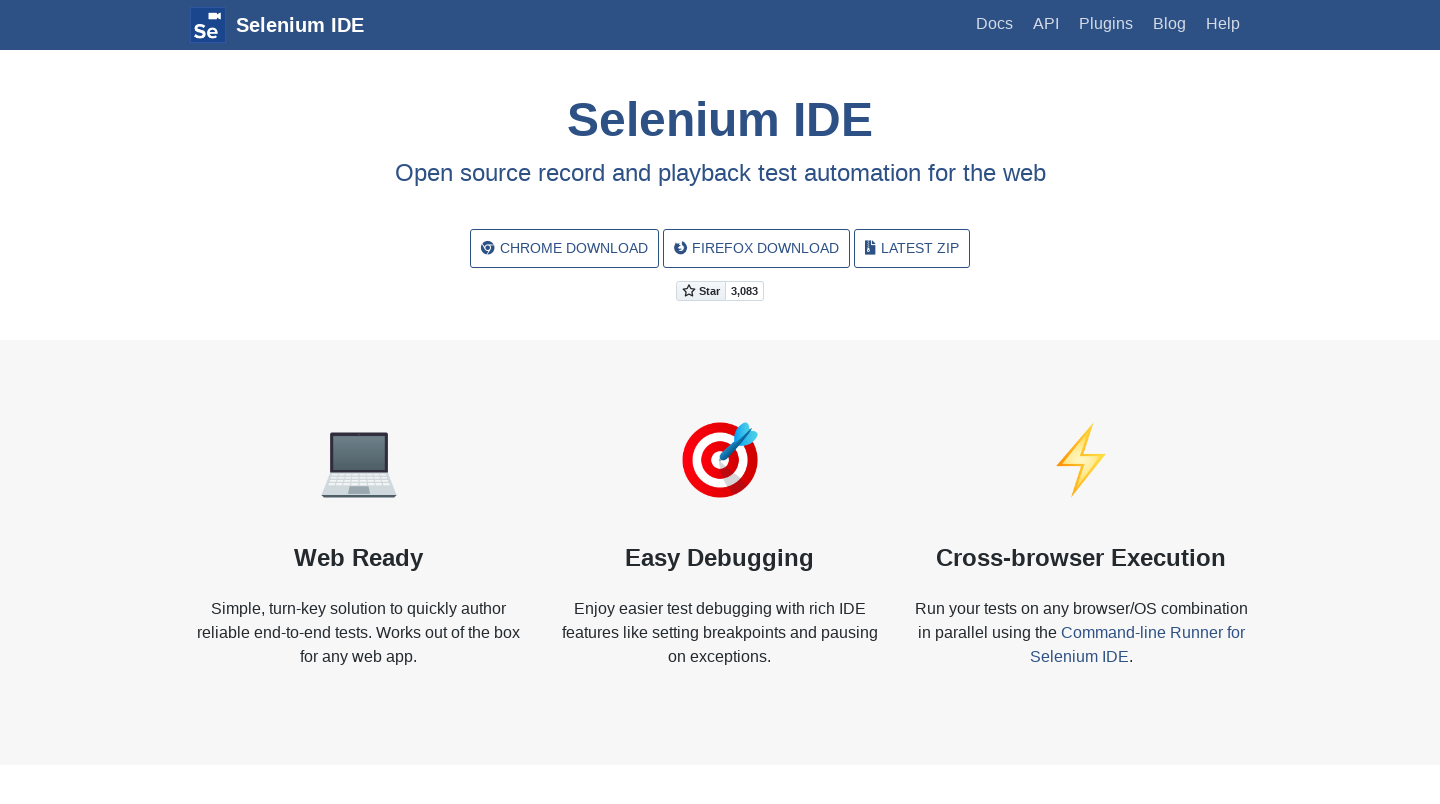

Clicked plugin button and opened new window at (756, 249) on .section:nth-child(2) .pluginWrapper:nth-child(2) > .button
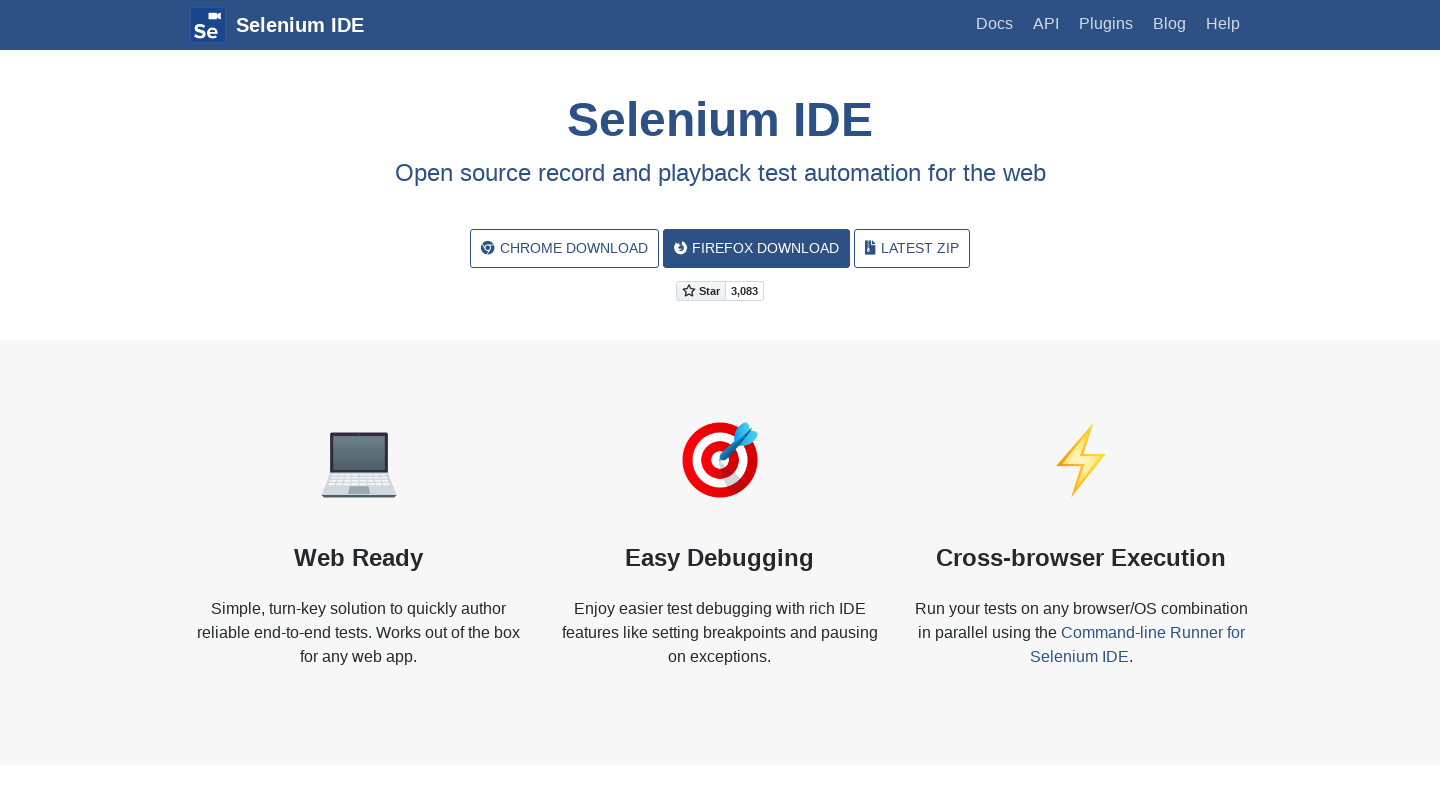

New page loaded
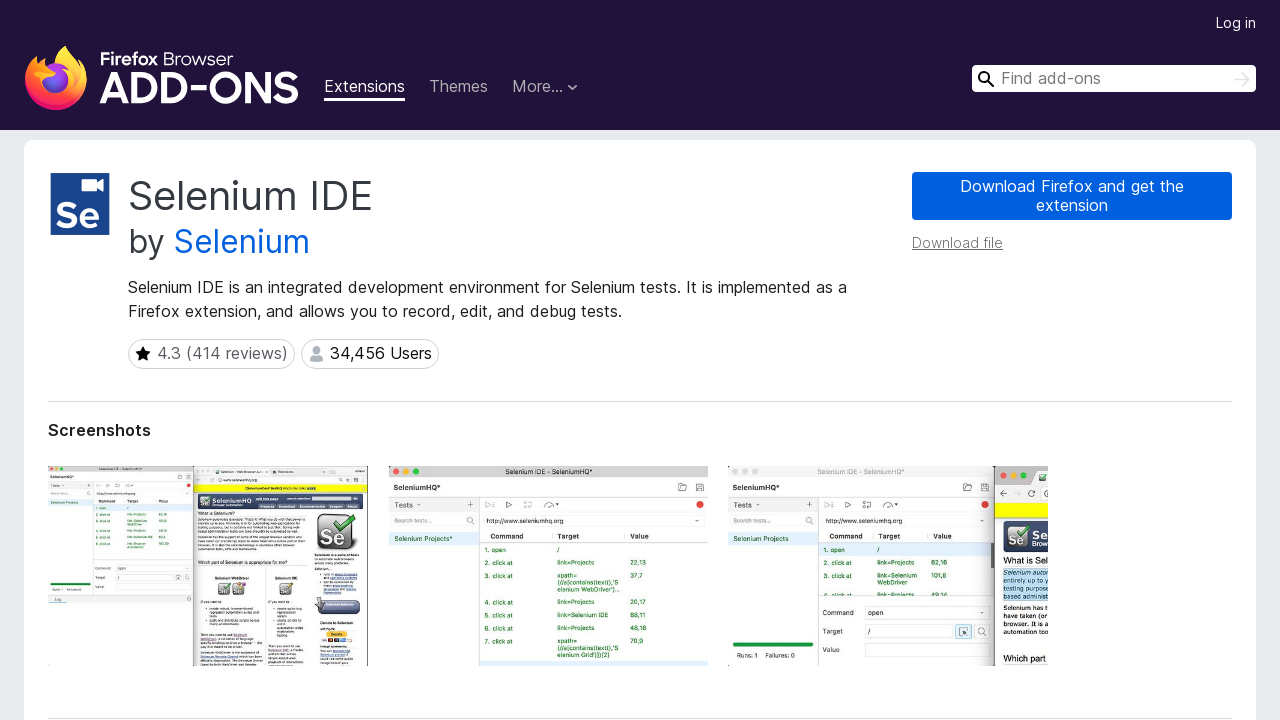

Clicked dropdown menu button at (538, 88) on .DropdownMenu-button-text
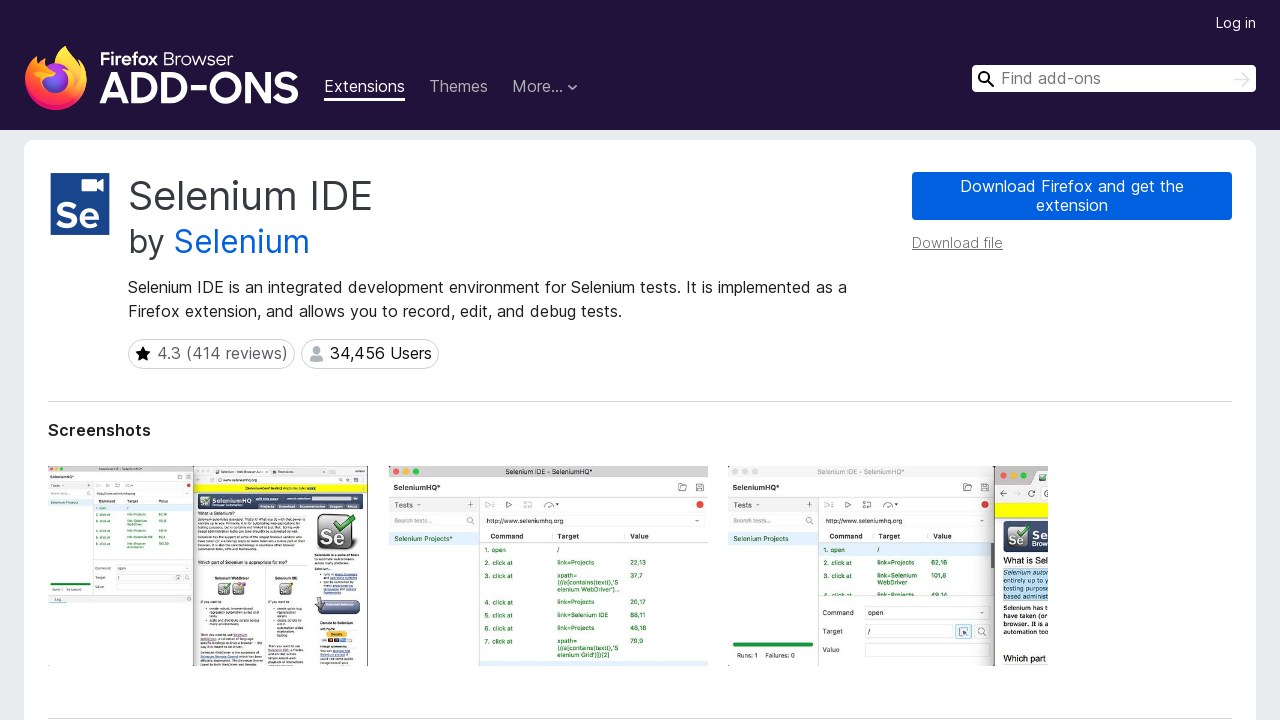

Clicked dropdown menu button again at (538, 88) on .DropdownMenu-button-text
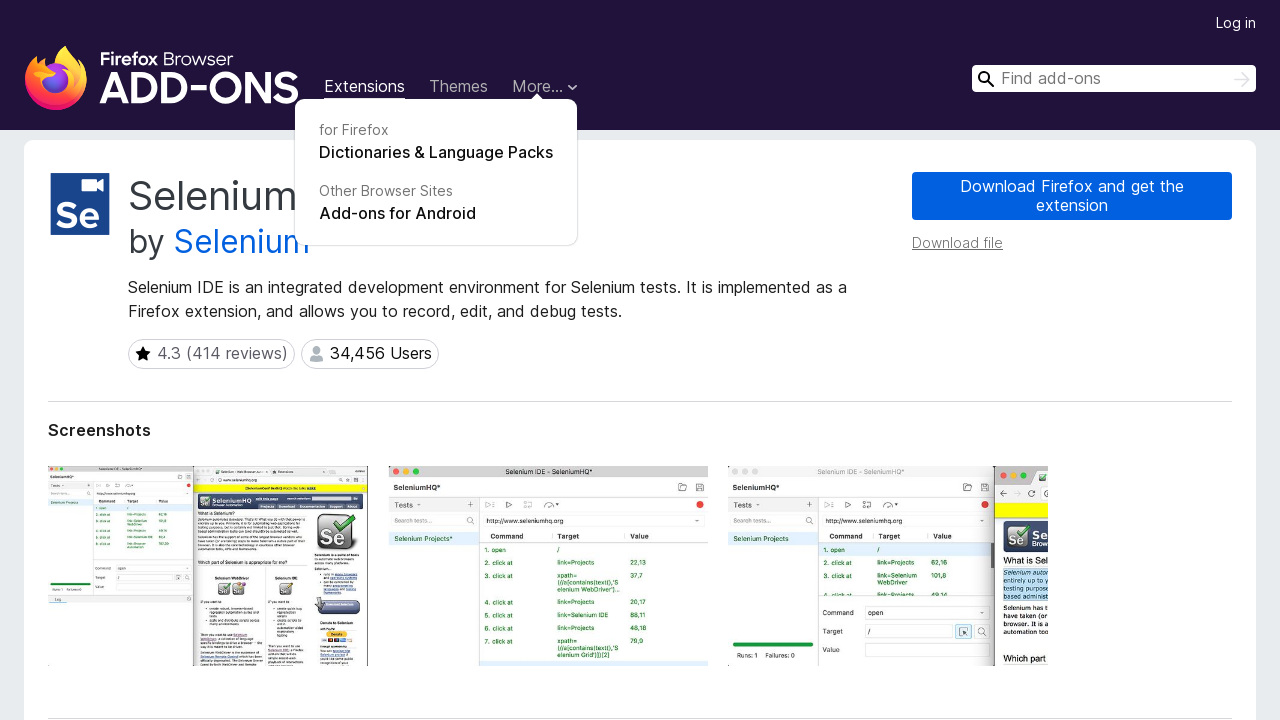

Clicked on Dictionaries & Language Packs link at (436, 152) on text=Dictionaries & Language Packs
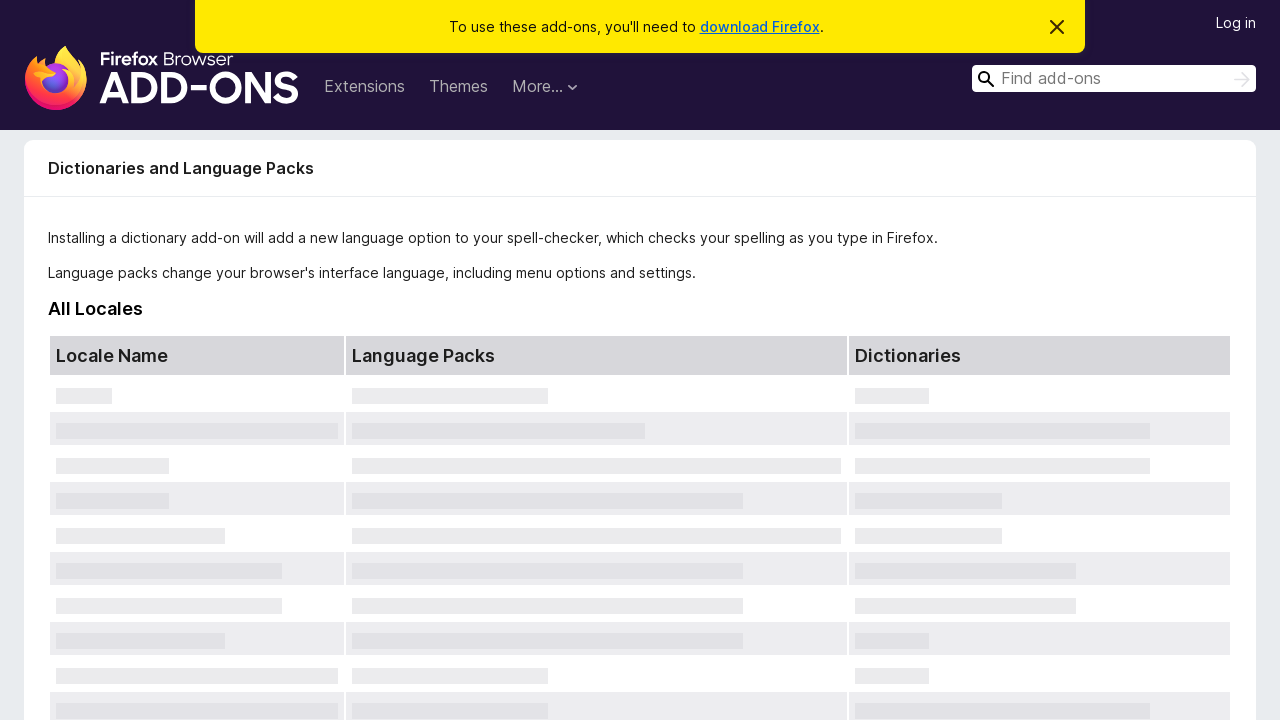

Closed the new window
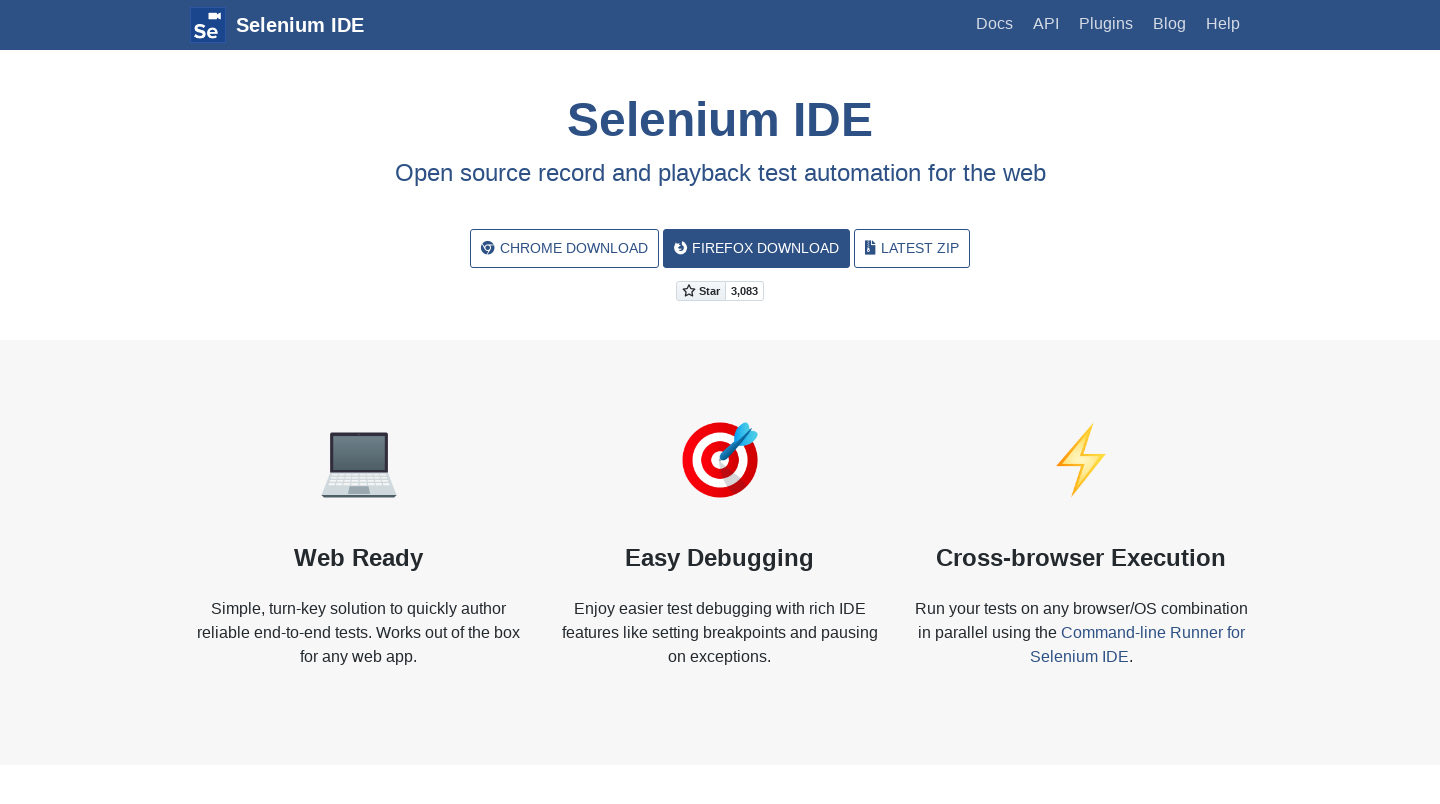

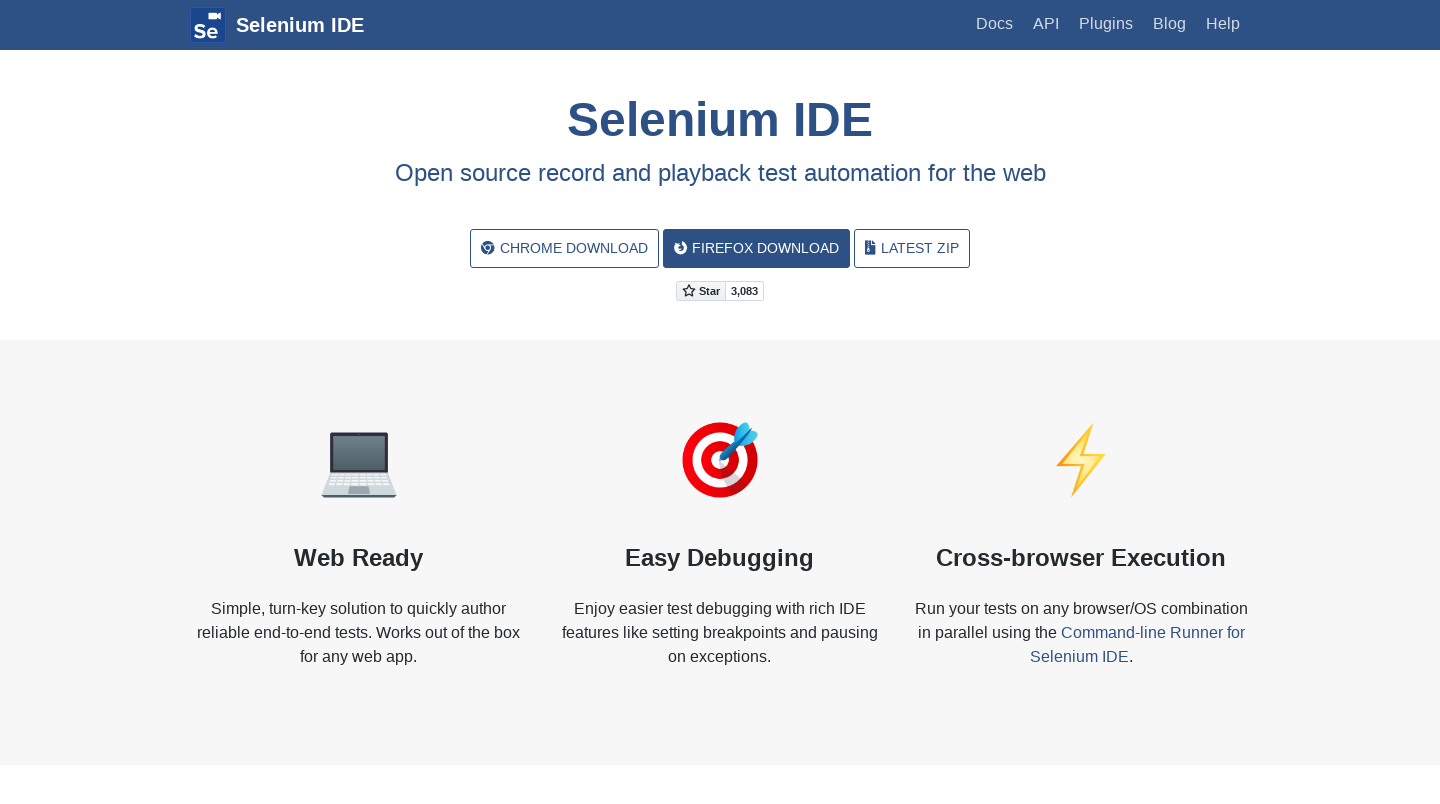